Tests JavaScript alert handling by triggering and interacting with simple alerts, confirmation dialogs, and prompt dialogs

Starting URL: https://the-internet.herokuapp.com/javascript_alerts

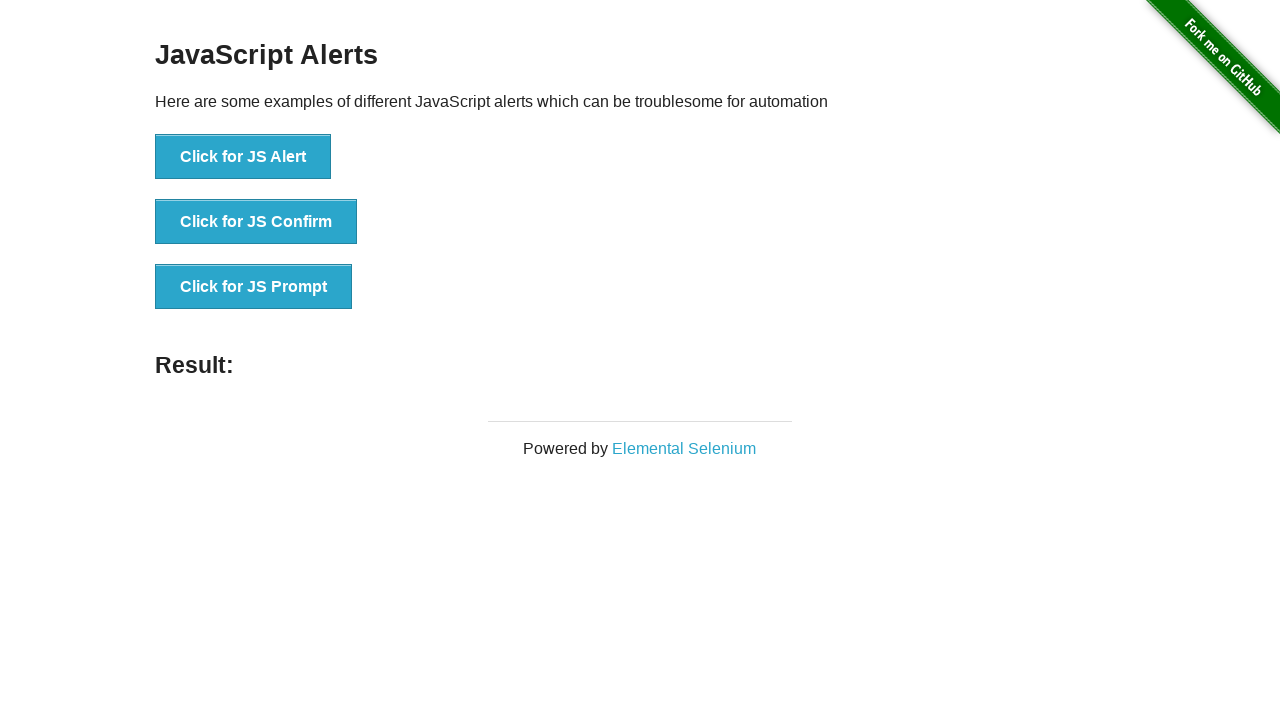

Clicked button to trigger simple JavaScript alert at (243, 157) on button:has-text('Click for JS Alert')
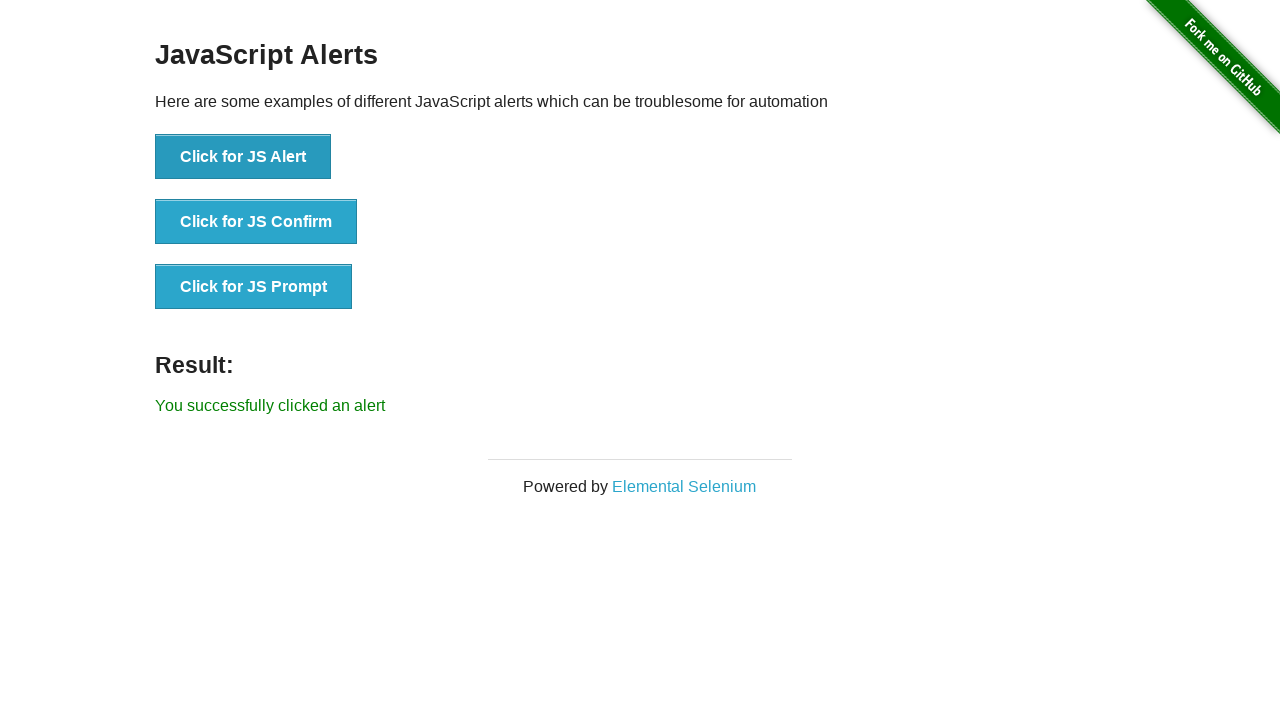

Set up dialog handler to accept alerts
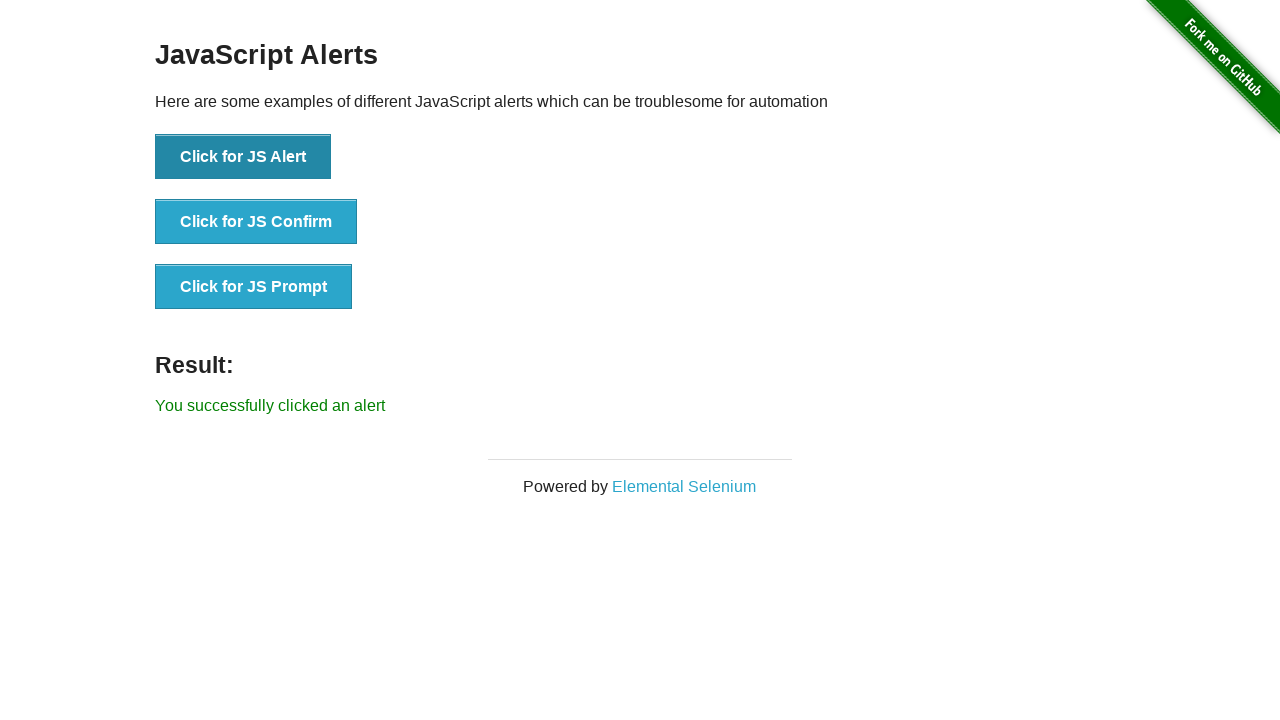

Waited for alert to be processed
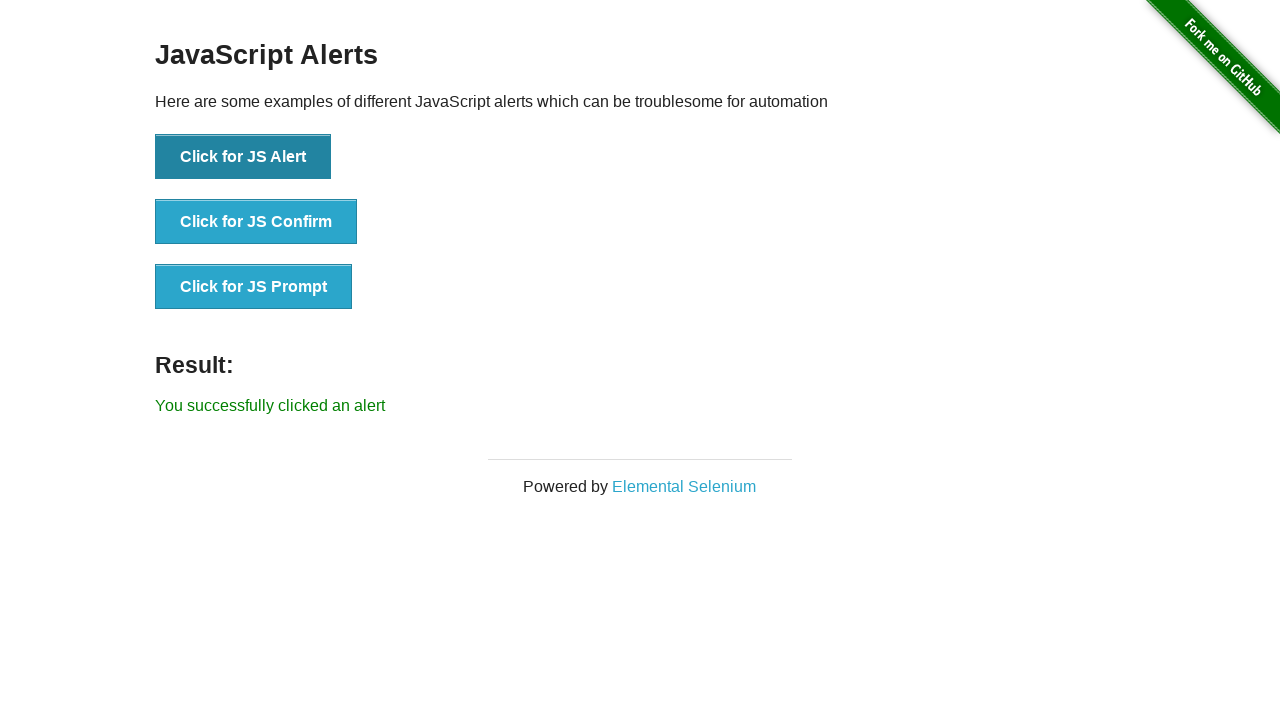

Clicked button to trigger JavaScript confirmation dialog at (256, 222) on button:has-text('Click for JS Confirm')
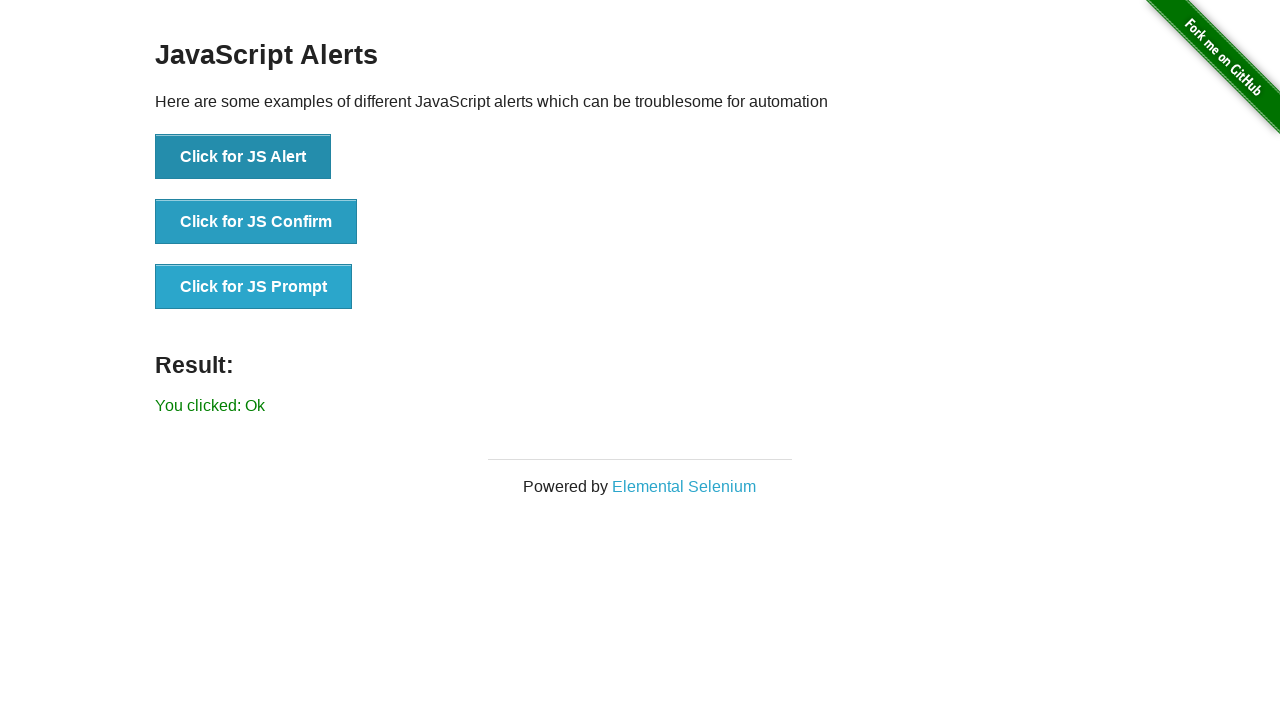

Set up dialog handler to dismiss confirmation dialogs
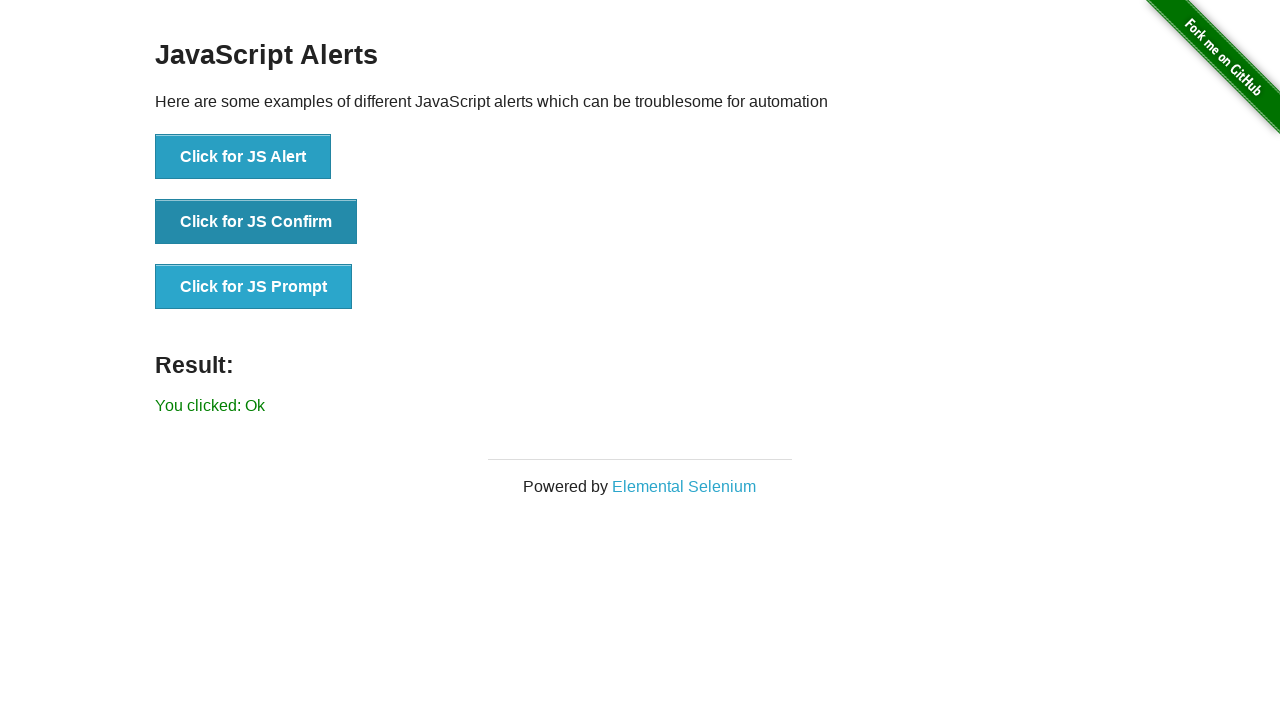

Waited for confirmation dialog to be dismissed
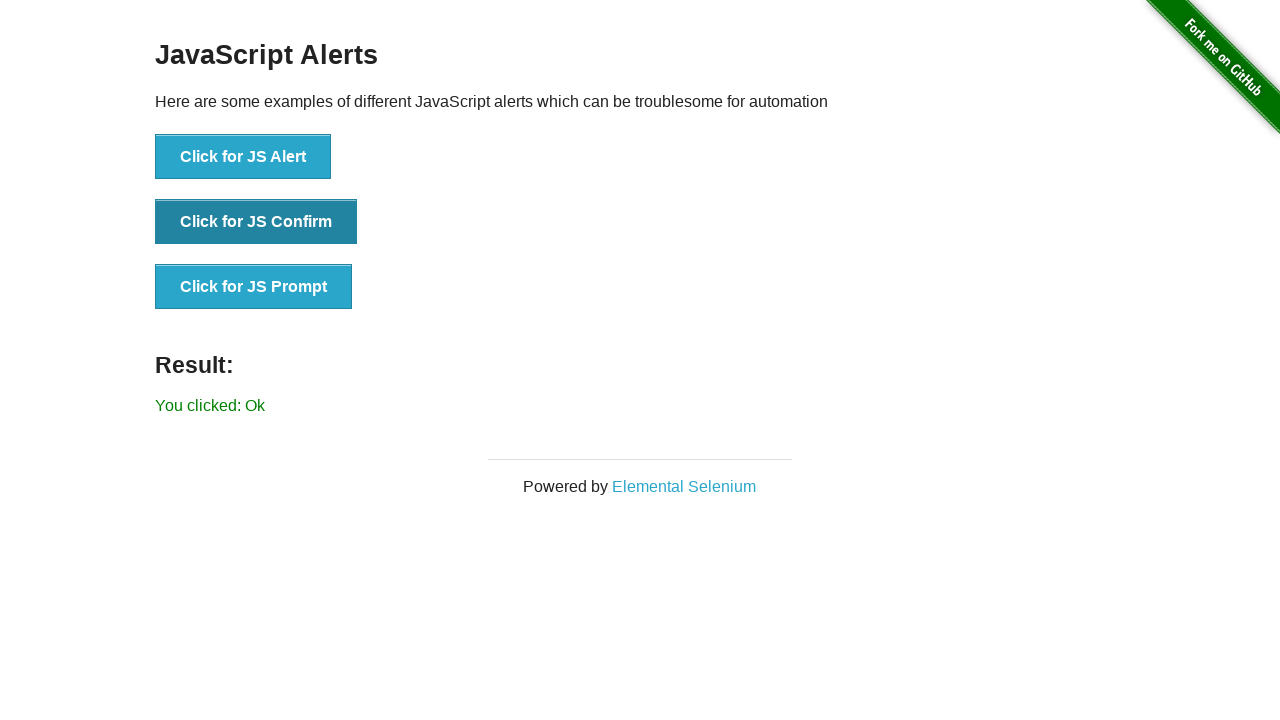

Set up dialog handler to accept prompt with text input
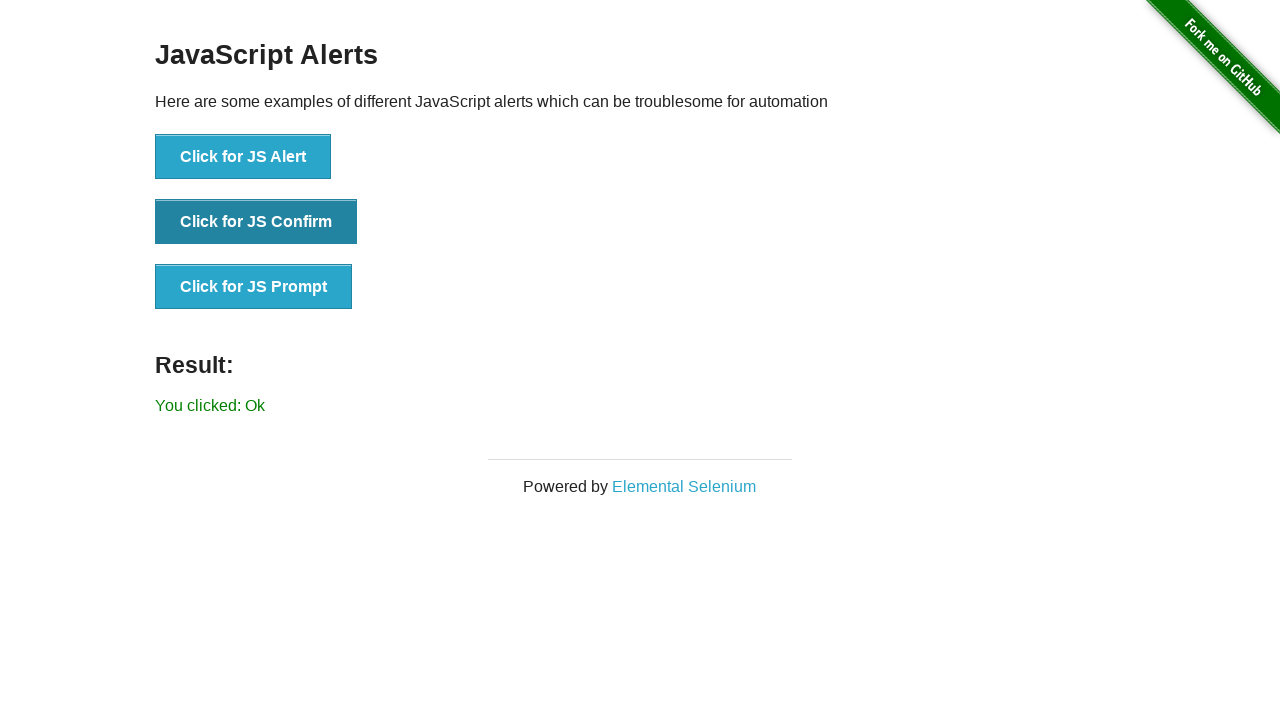

Clicked button to trigger JavaScript prompt dialog at (254, 287) on button:has-text('Click for JS Prompt')
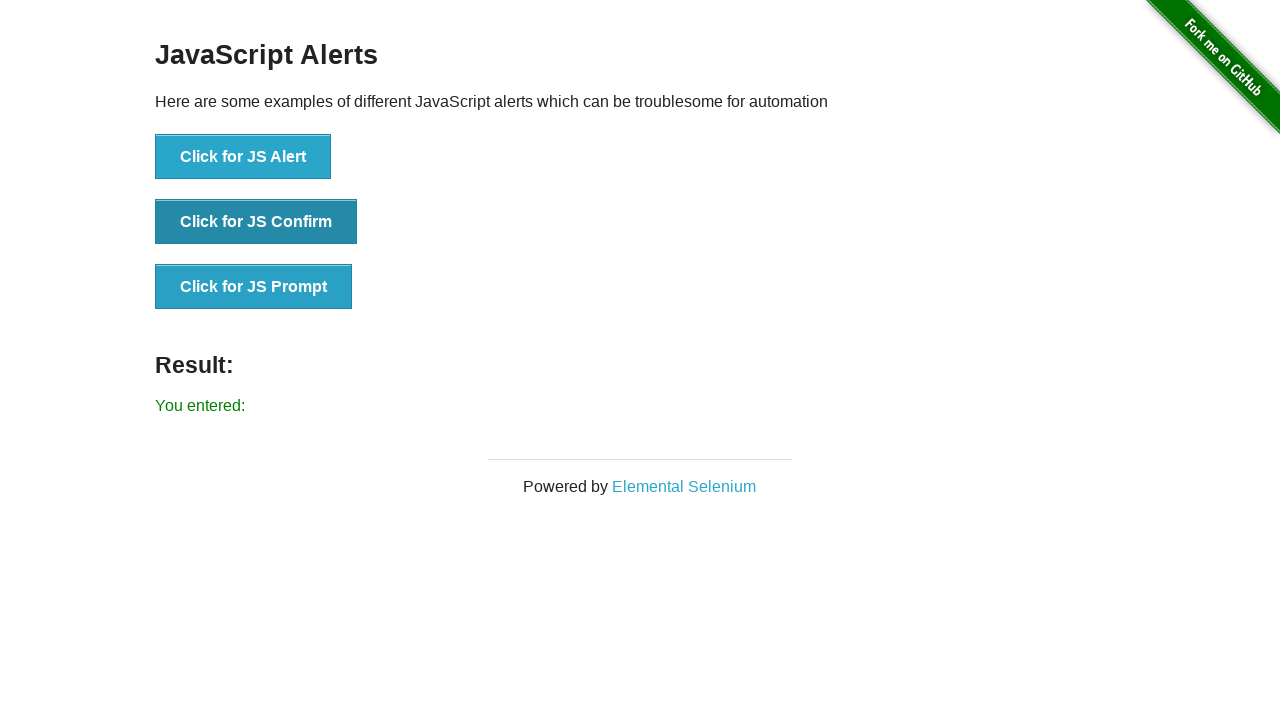

Waited for prompt dialog to be handled with text input
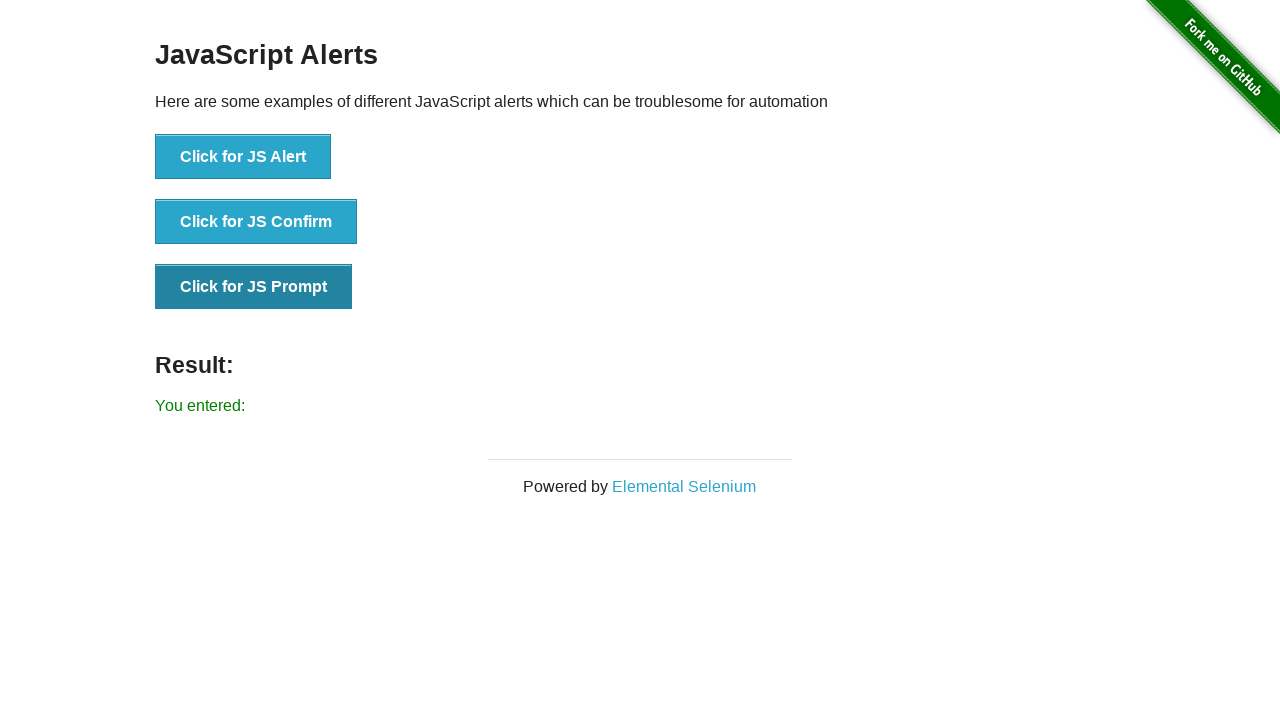

Verified result message appeared after handling prompt
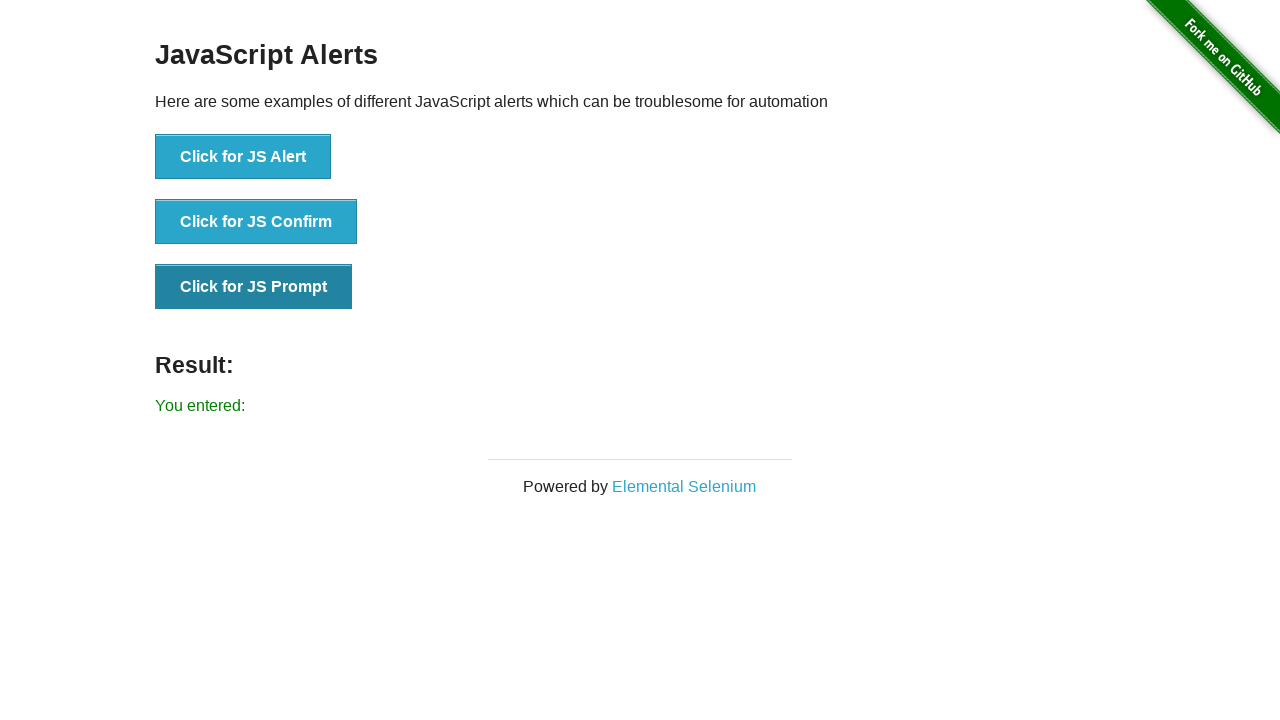

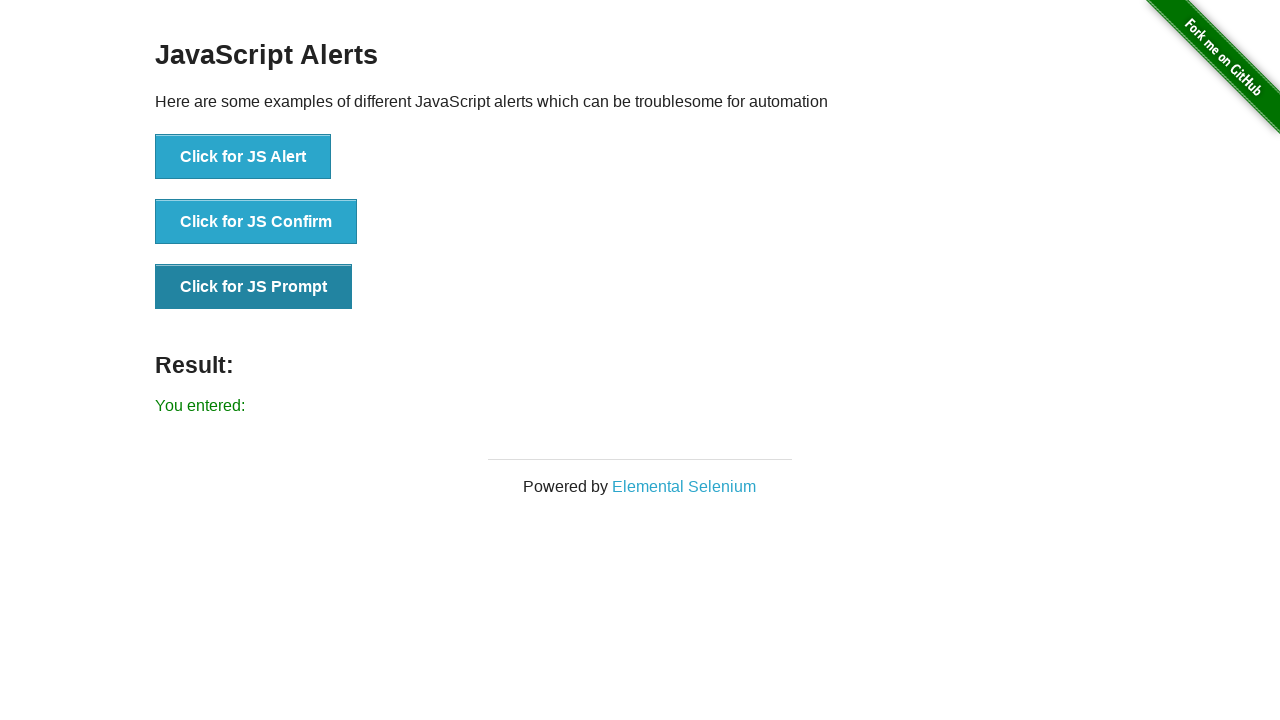